Tests password recovery username field input functionality

Starting URL: https://wavingtest.github.io/system-healing-test/password.html

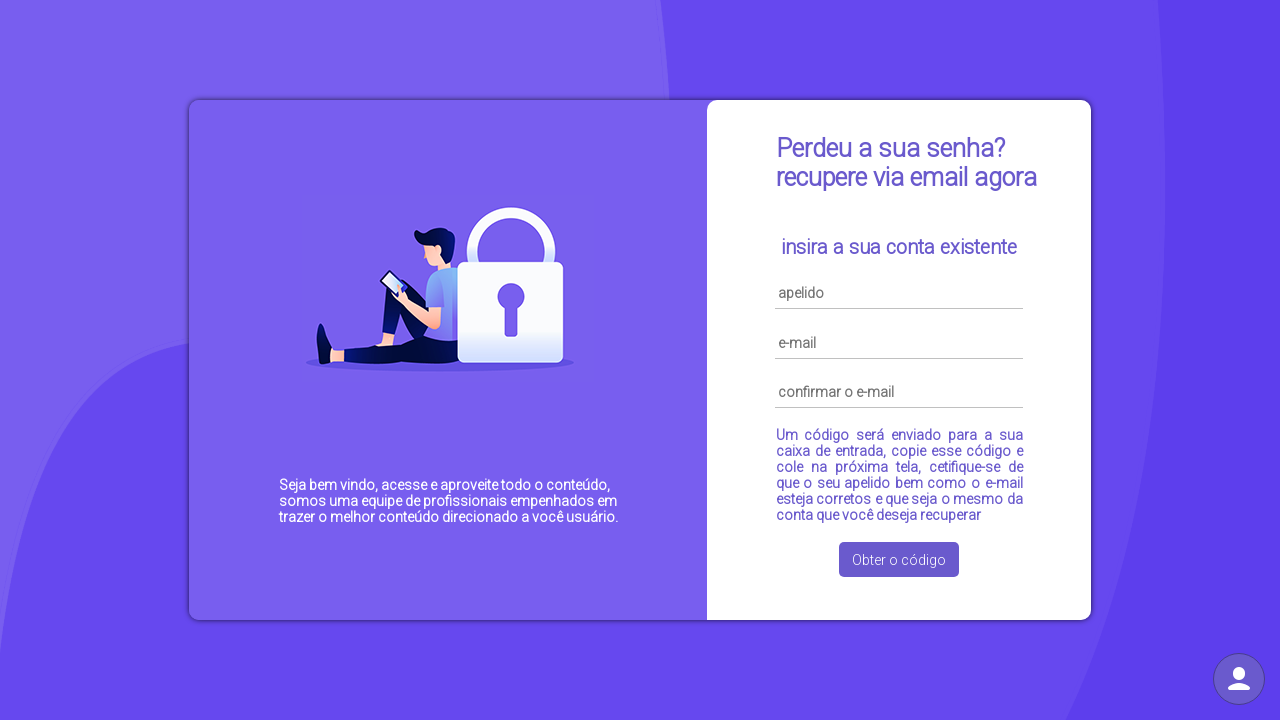

Cleared username field on #username
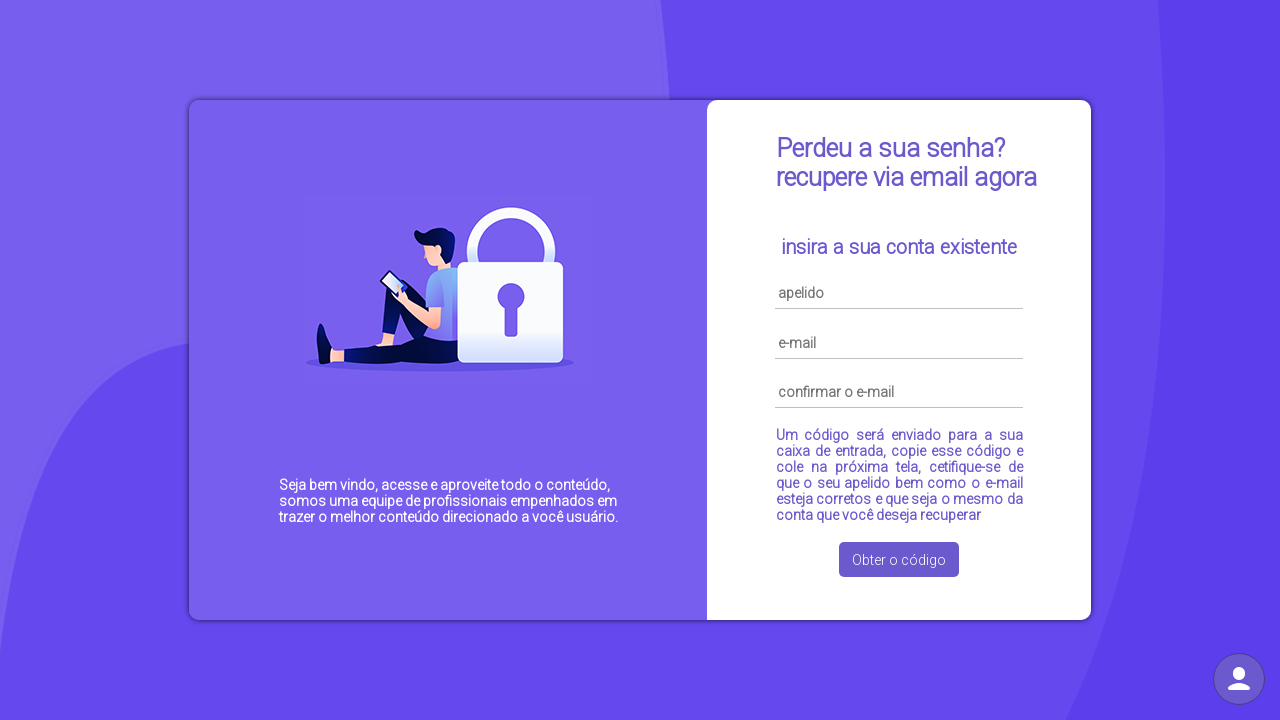

Filled username field with 'testuser' on #username
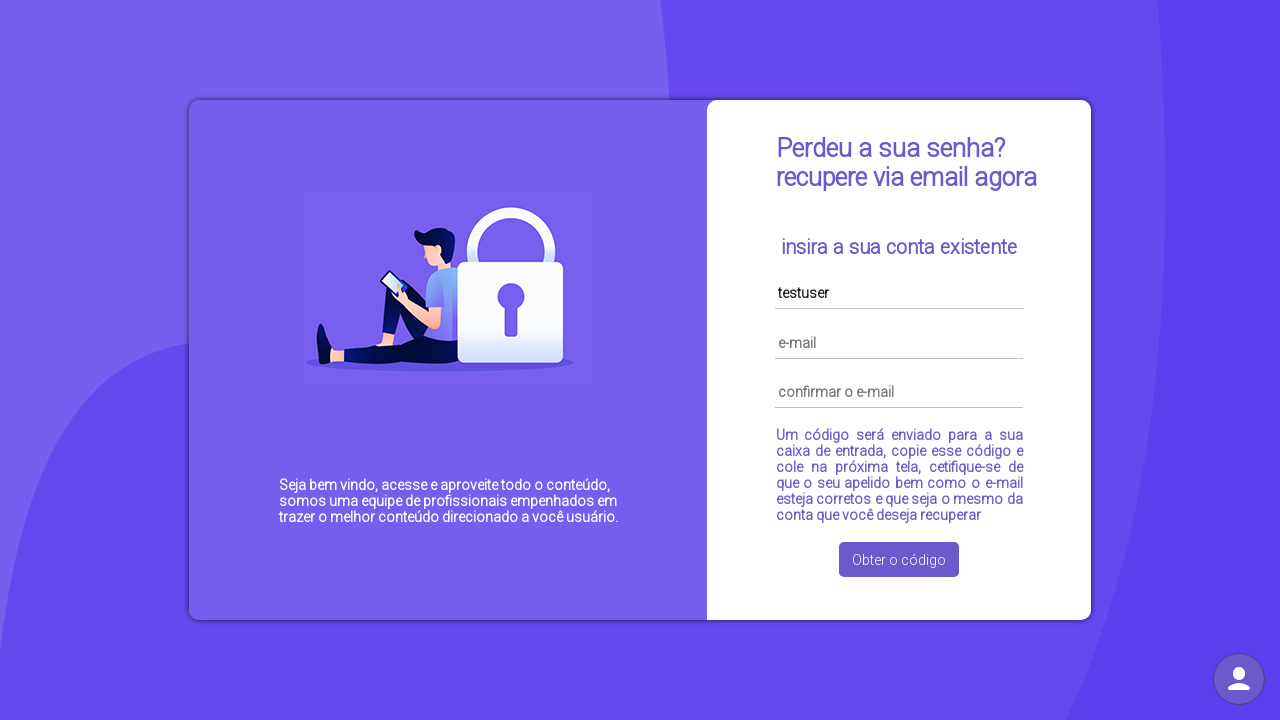

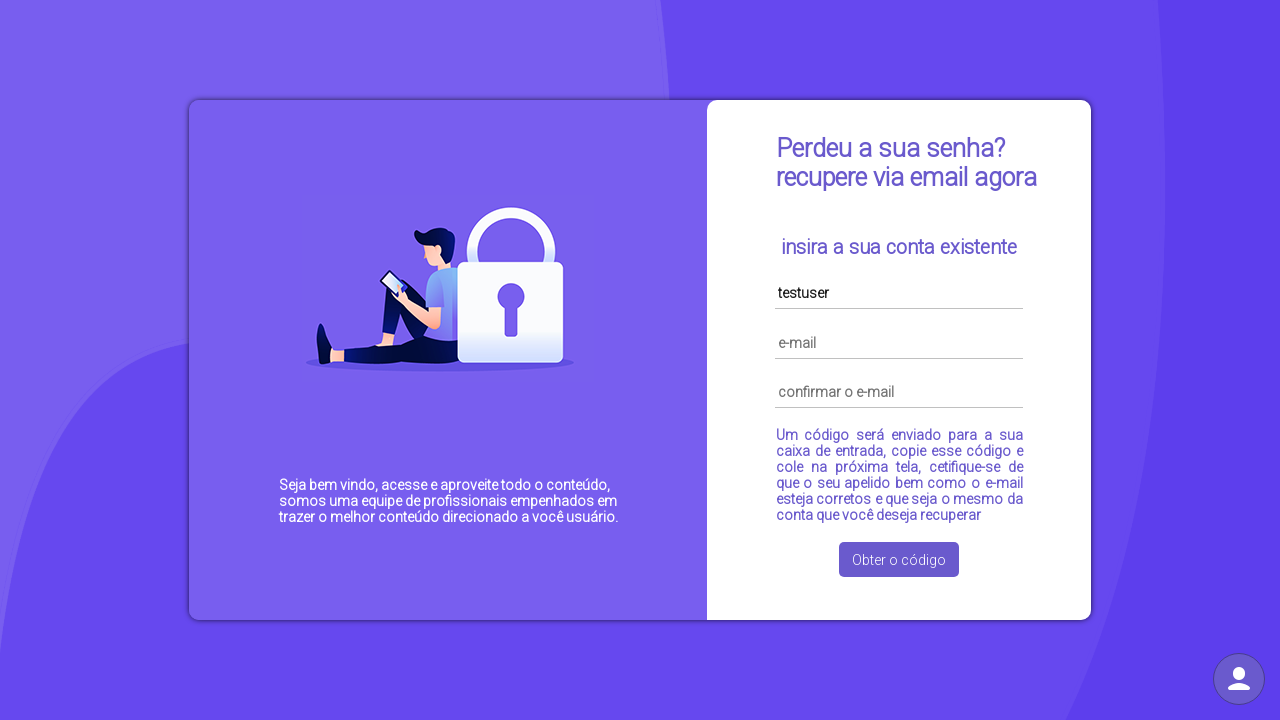